Tests handling multiple windows by clicking a button inside an iframe that opens a new window, then switching between parent and child windows

Starting URL: https://www.w3schools.com/jsref/tryit.asp?filename=tryjsref_win_open

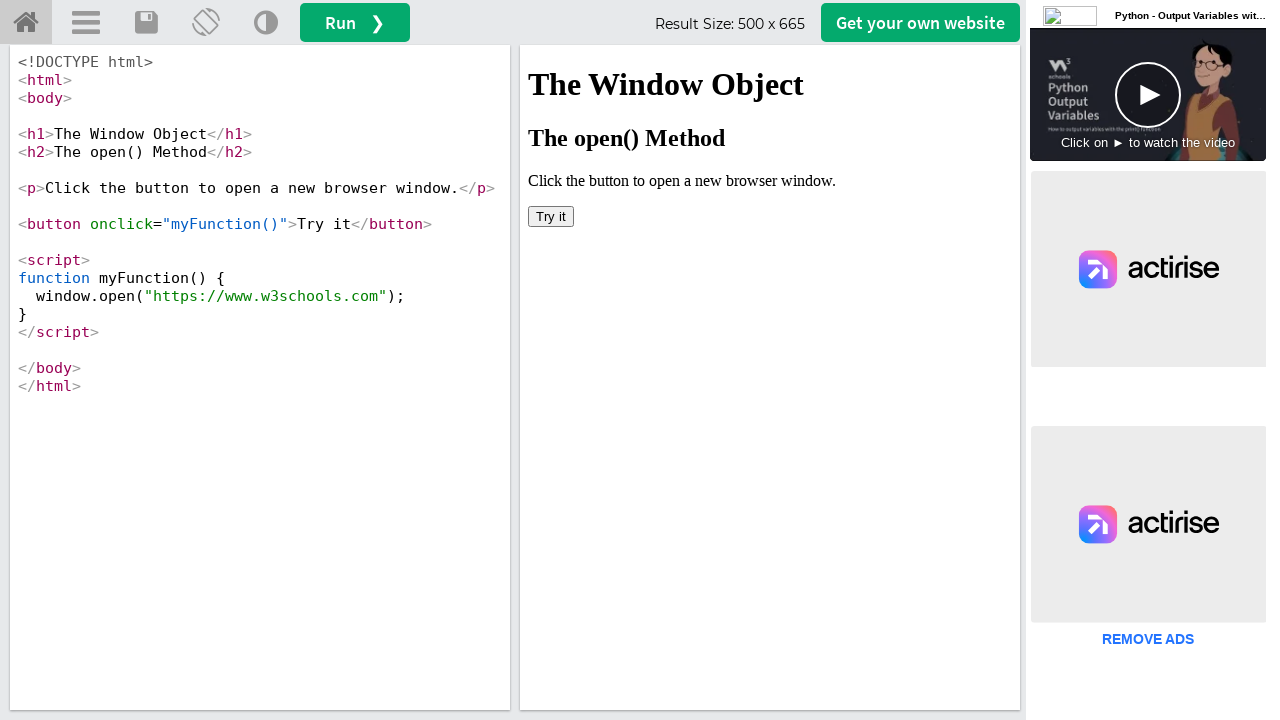

Located iframe with name 'iframeResult'
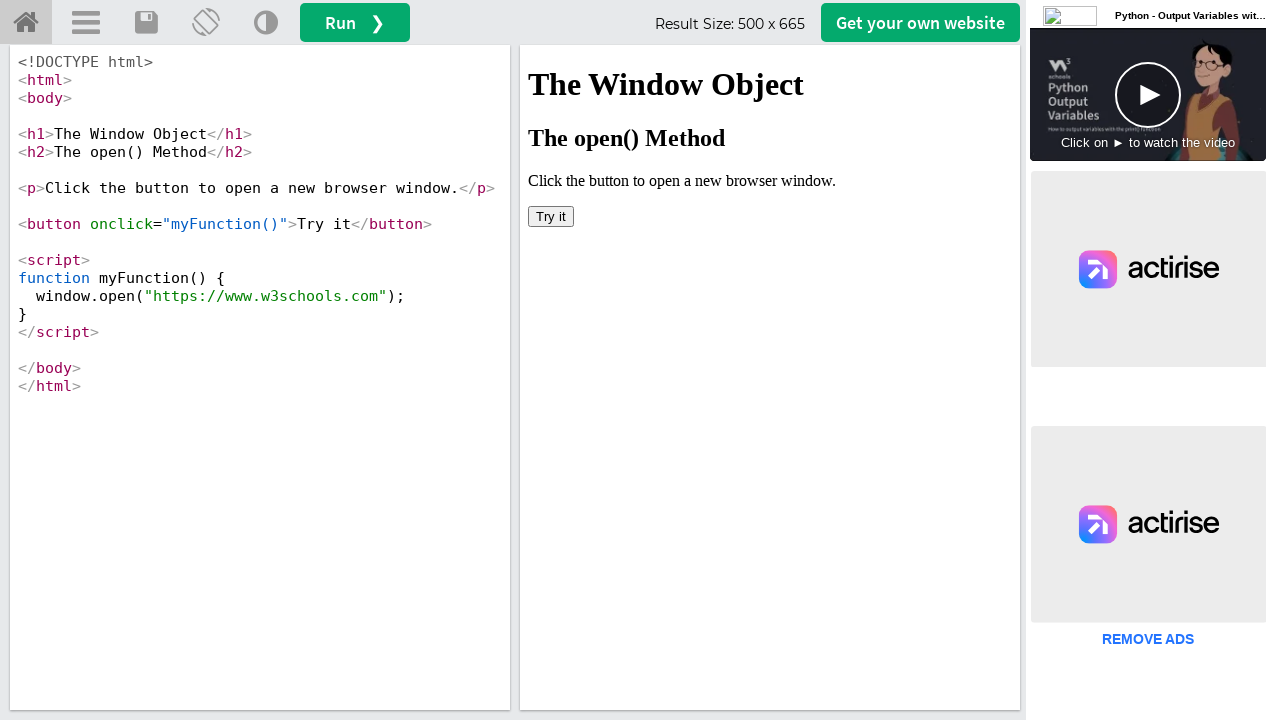

Clicked button inside iframe to open new window at (551, 216) on iframe[name='iframeResult'] >> internal:control=enter-frame >> button
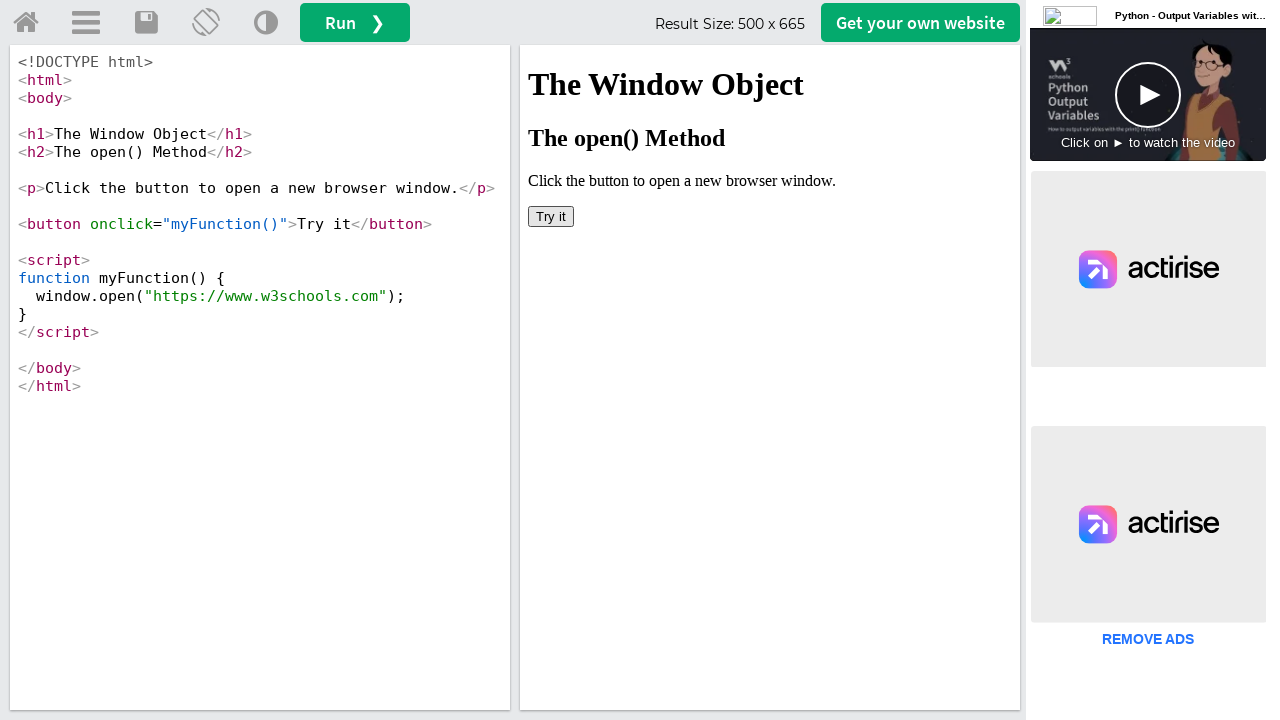

New popup window opened and captured
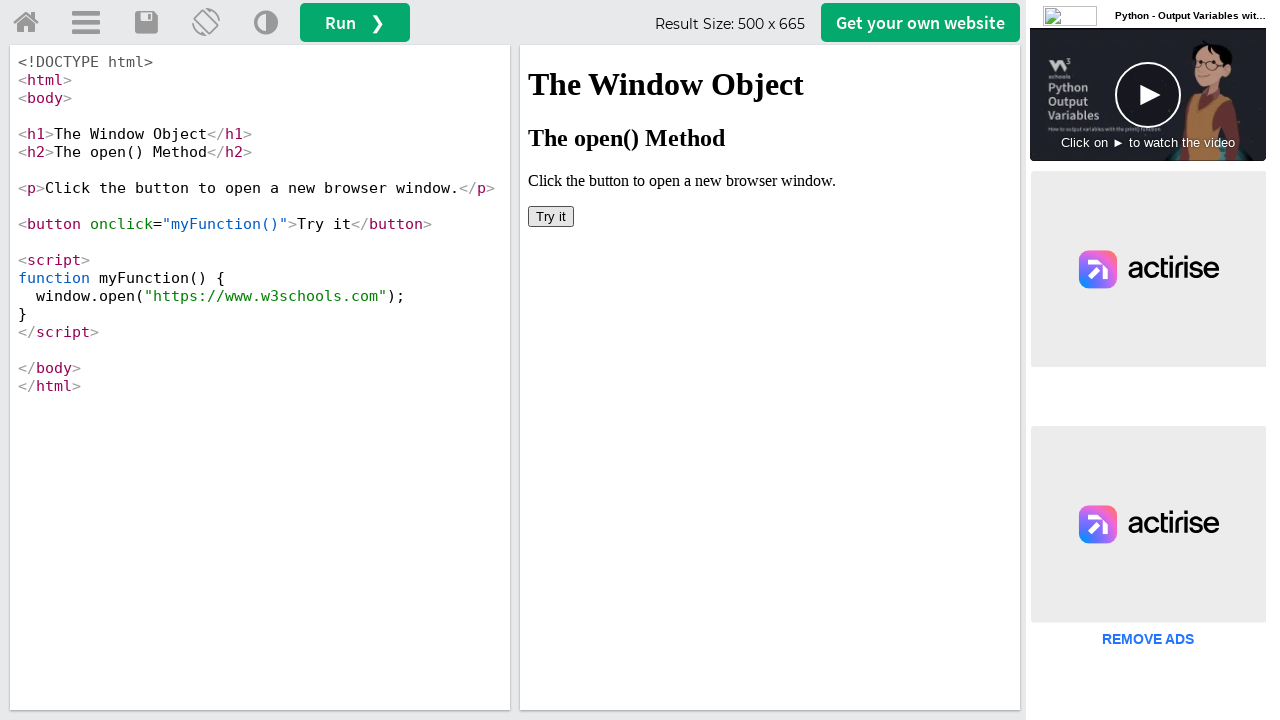

Switched focus to new popup window
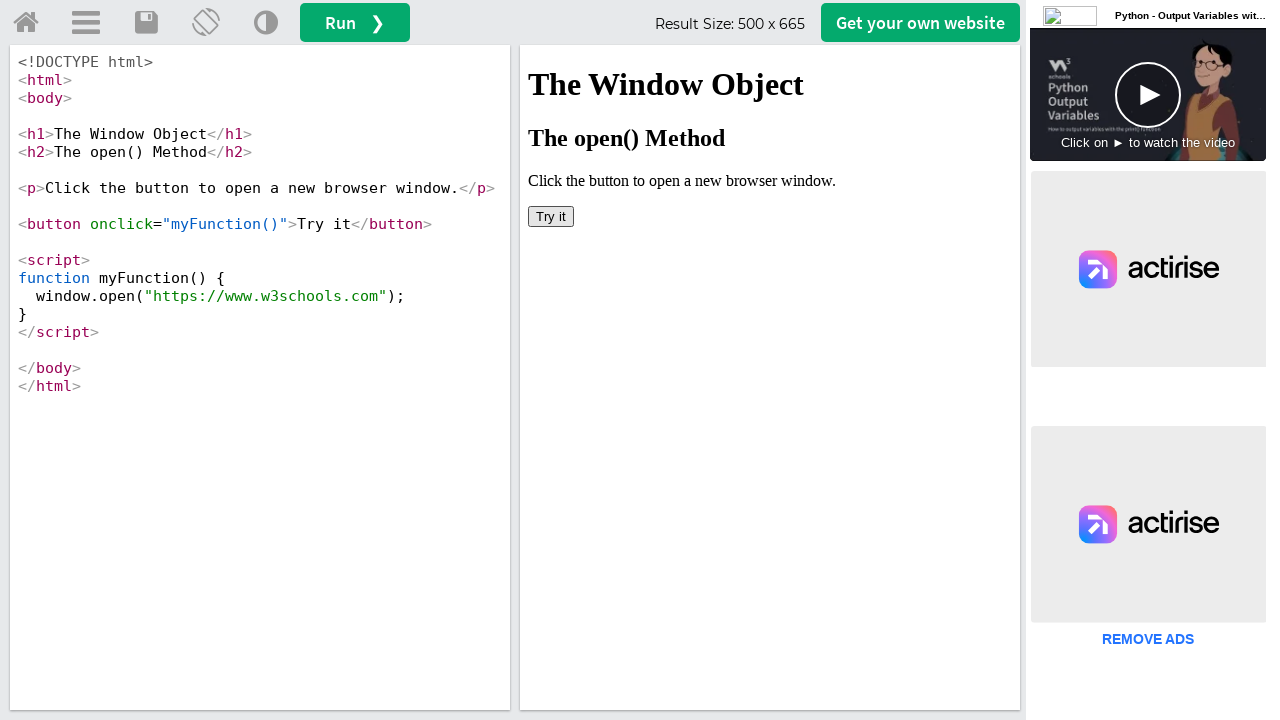

Switched focus back to parent window
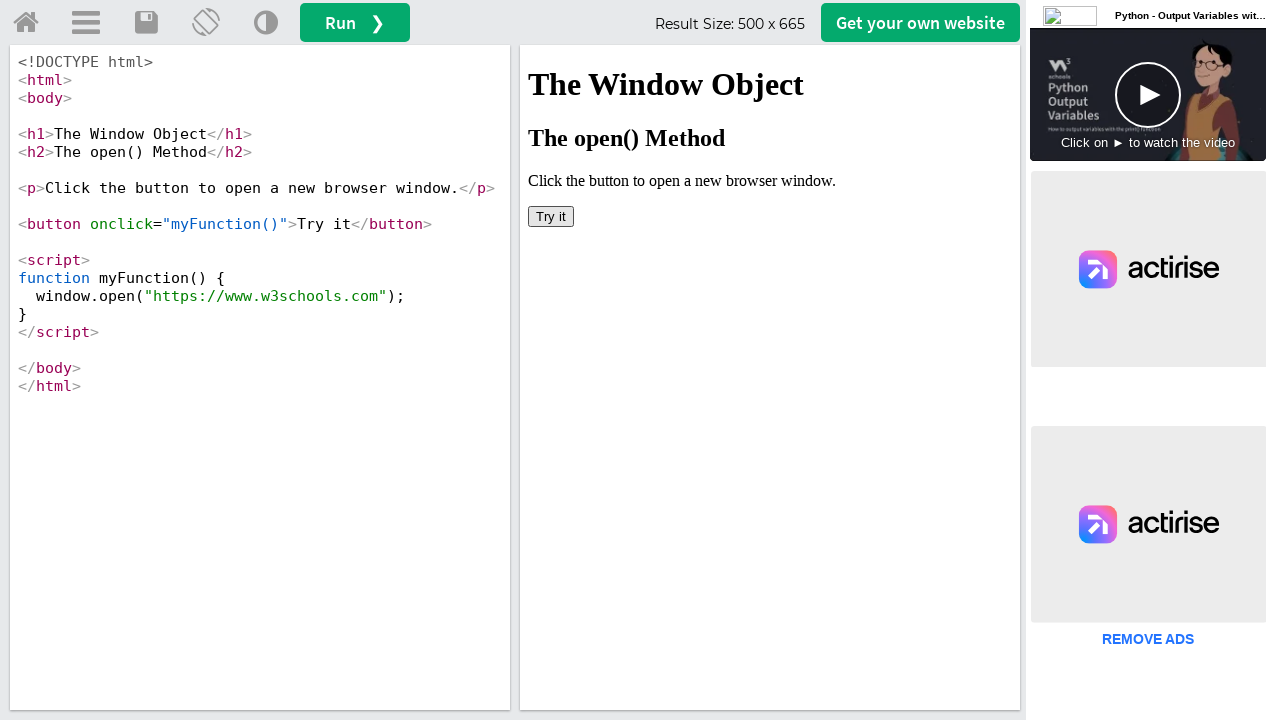

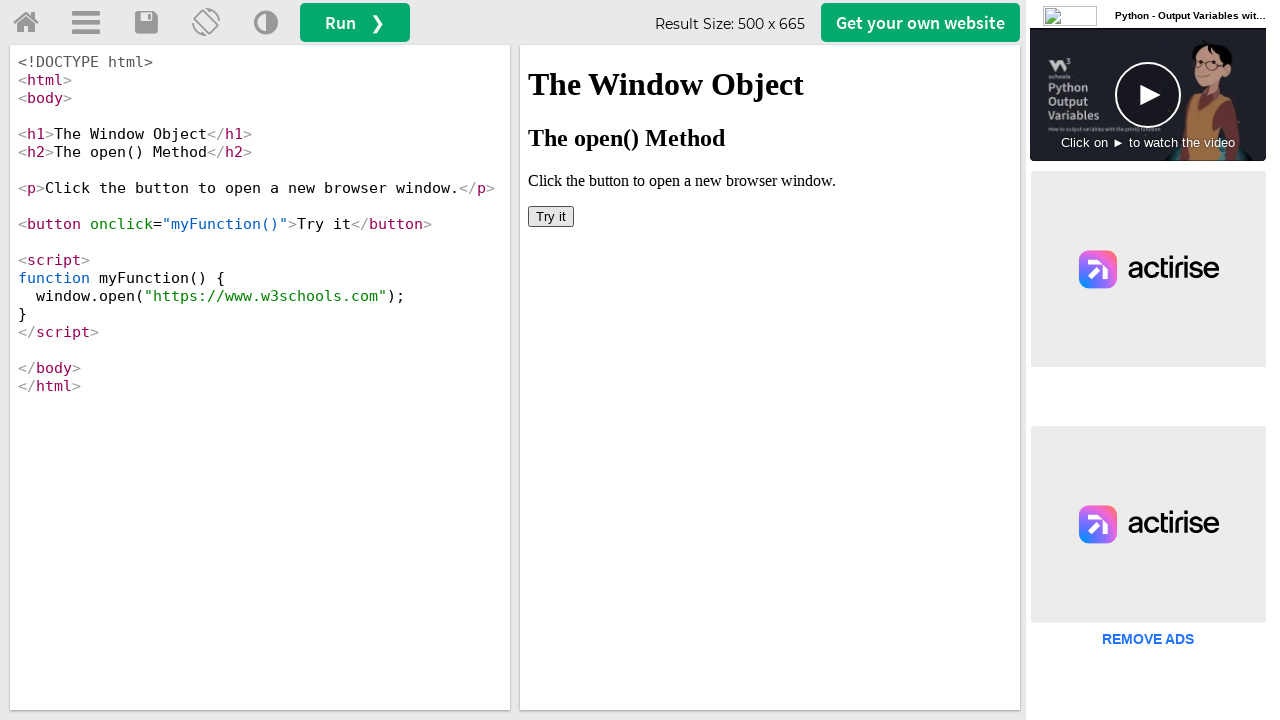